Tests the Add/Remove Elements functionality by clicking the Add Element button, verifying the Delete button appears, clicking Delete, and verifying the page heading remains visible.

Starting URL: https://the-internet.herokuapp.com/add_remove_elements/

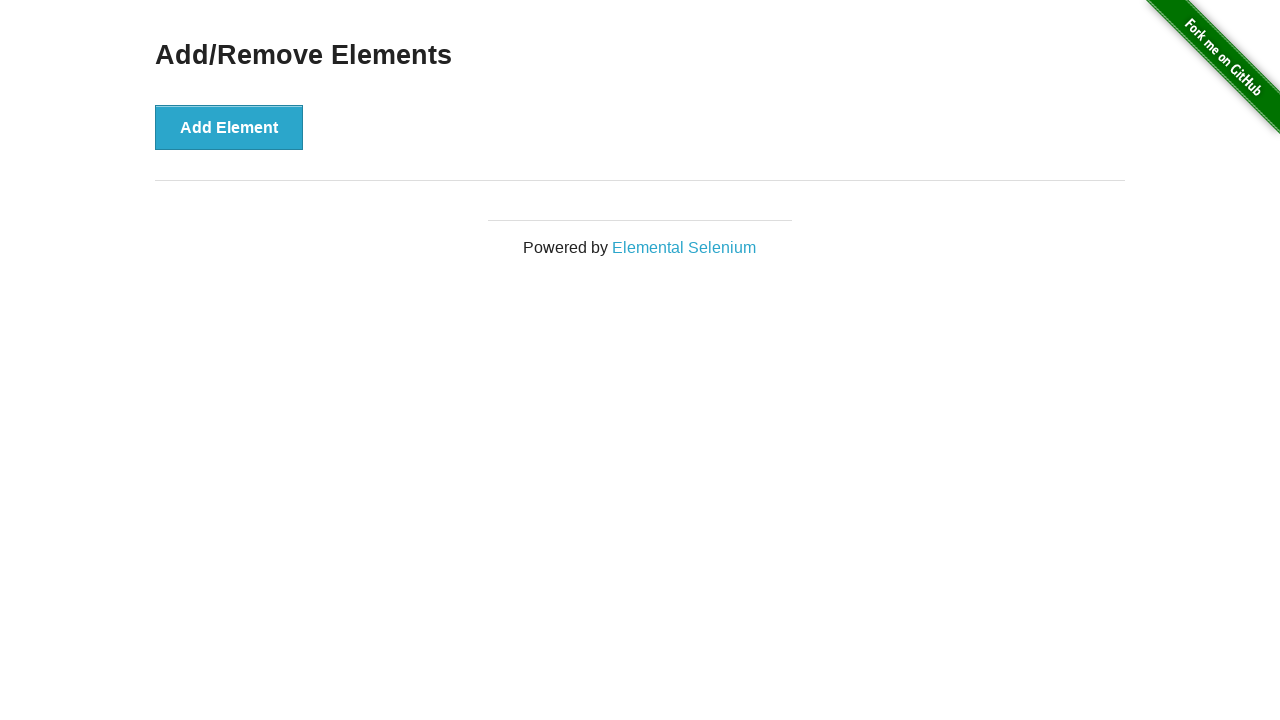

Clicked the 'Add Element' button at (229, 127) on xpath=//button[text()='Add Element']
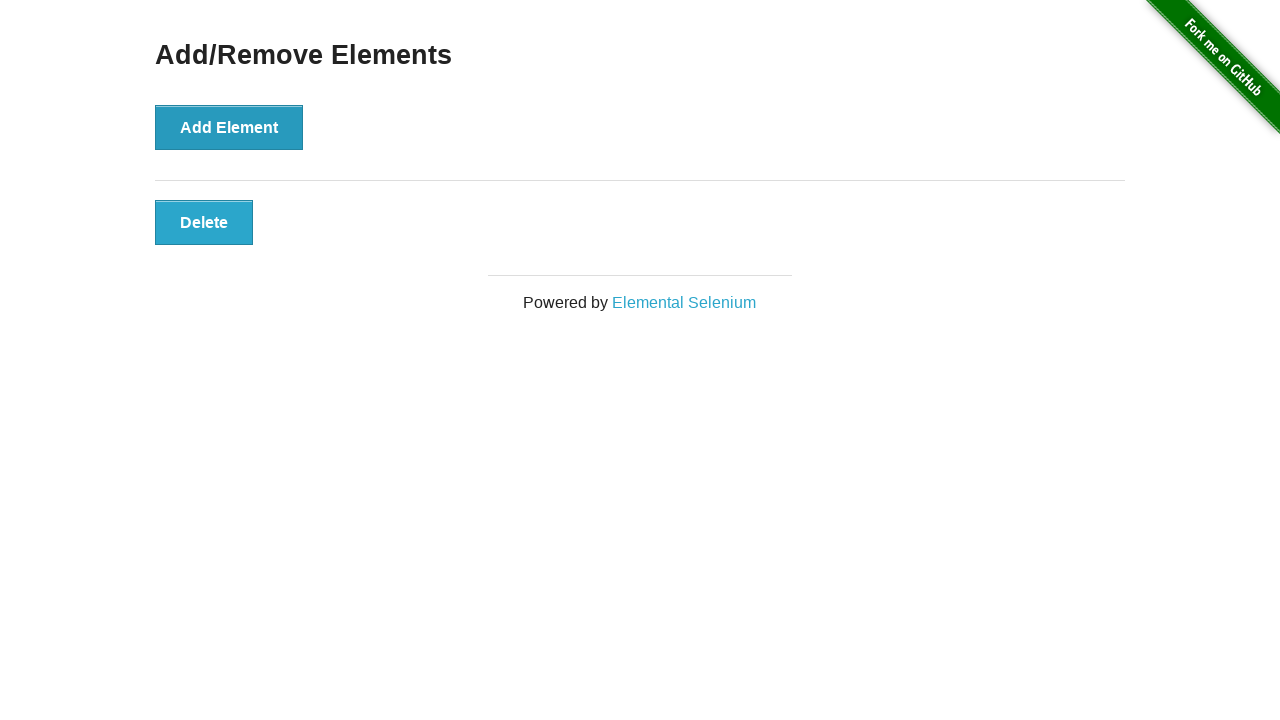

Delete button appeared and is visible
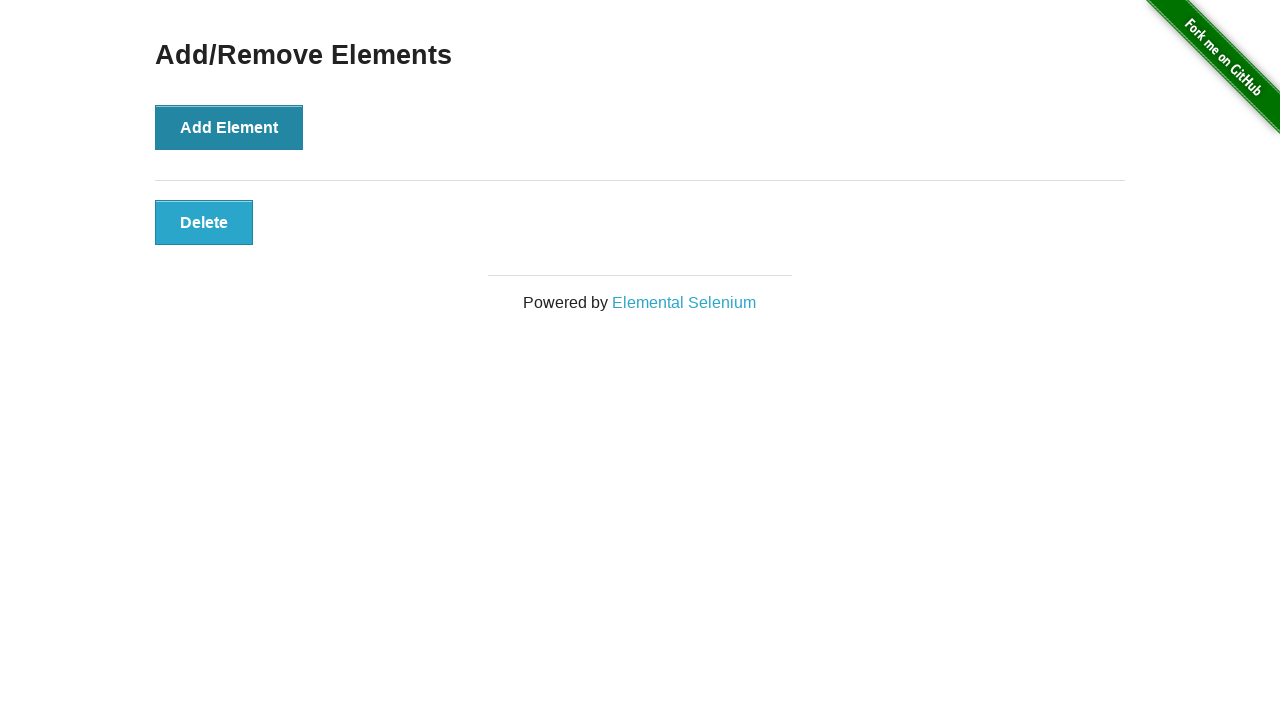

Clicked the Delete button at (204, 222) on xpath=//*[text()='Delete']
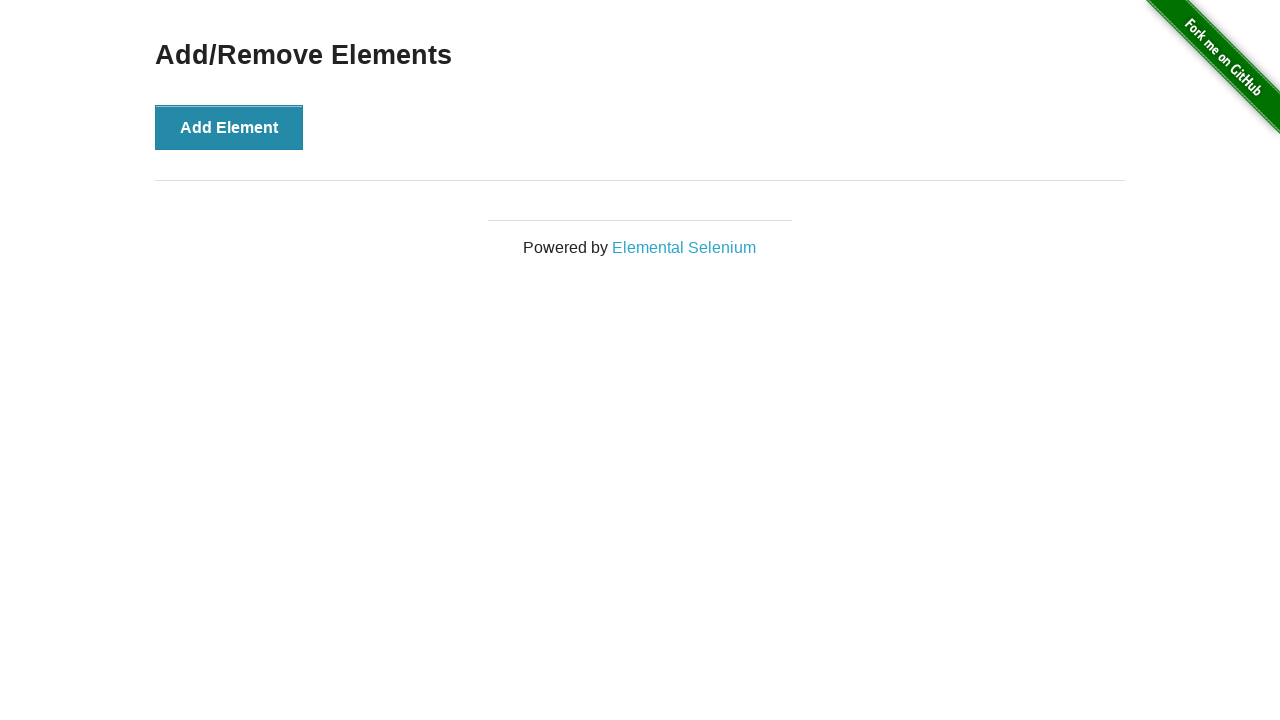

Verified 'Add/Remove Elements' heading is still visible
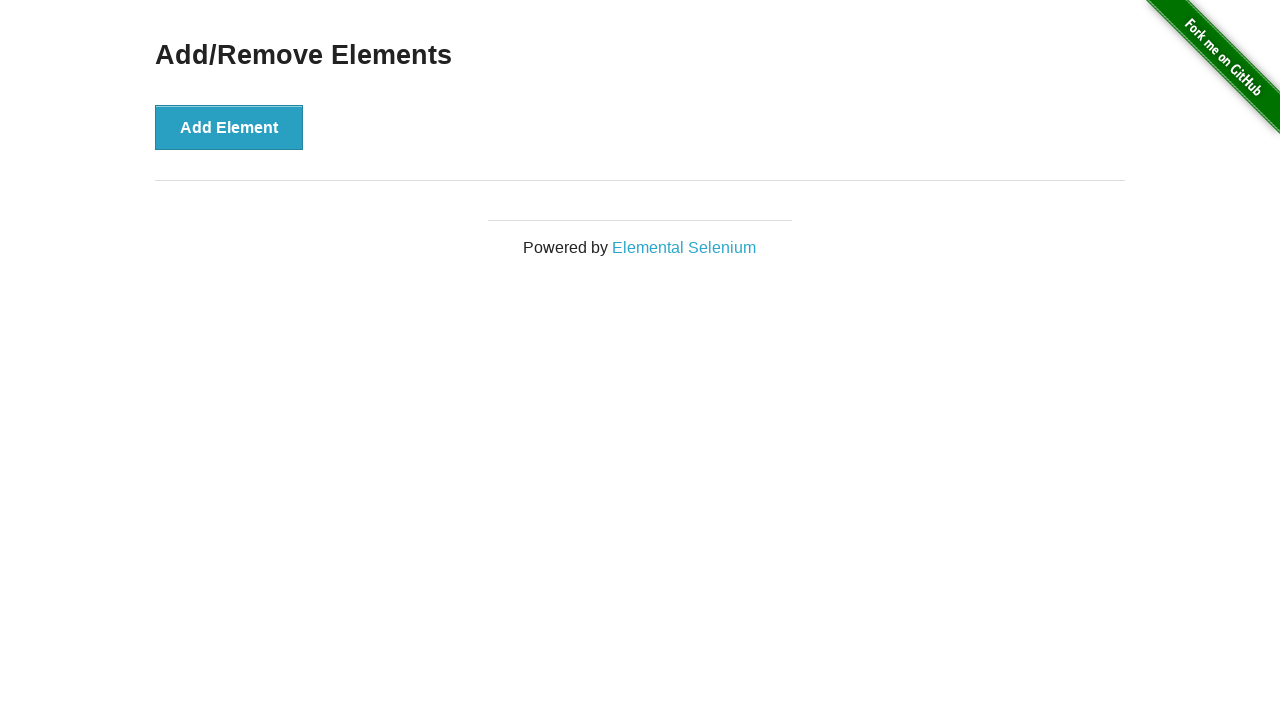

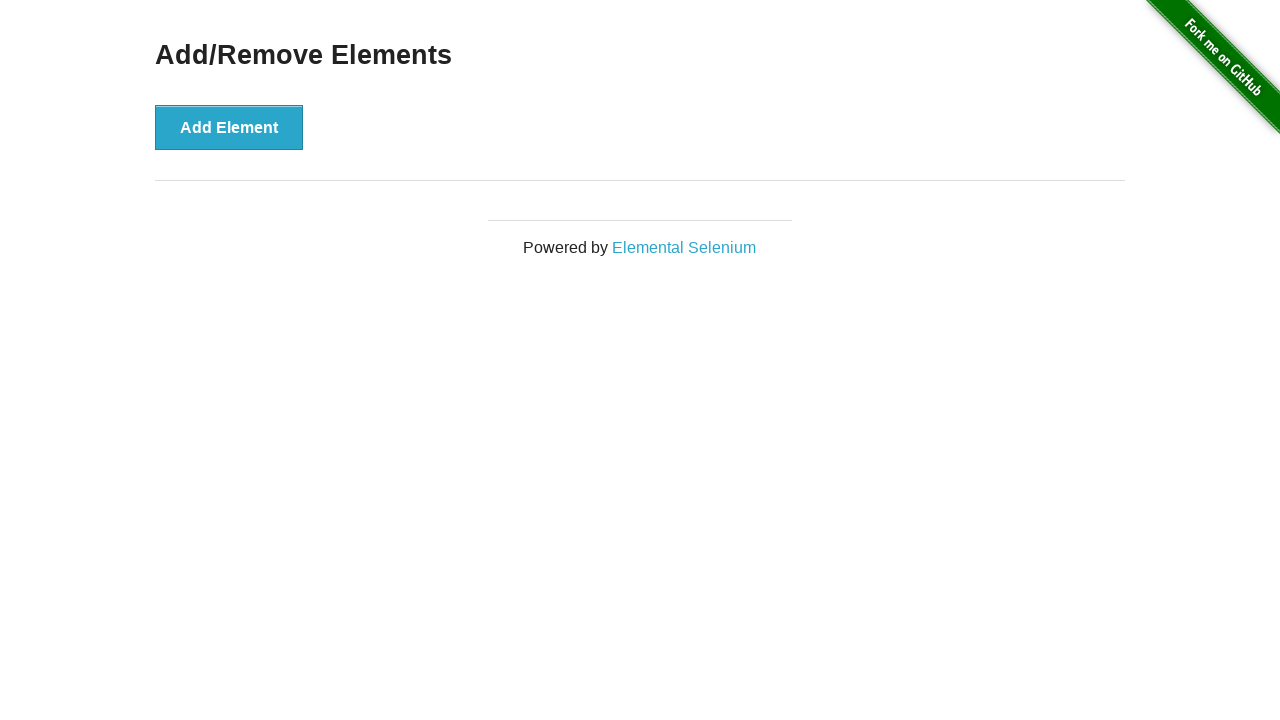